Tests scrolling functionality by navigating to an e-commerce website and scrolling to make the 9th product image visible in the viewport.

Starting URL: https://automationexercise.com/

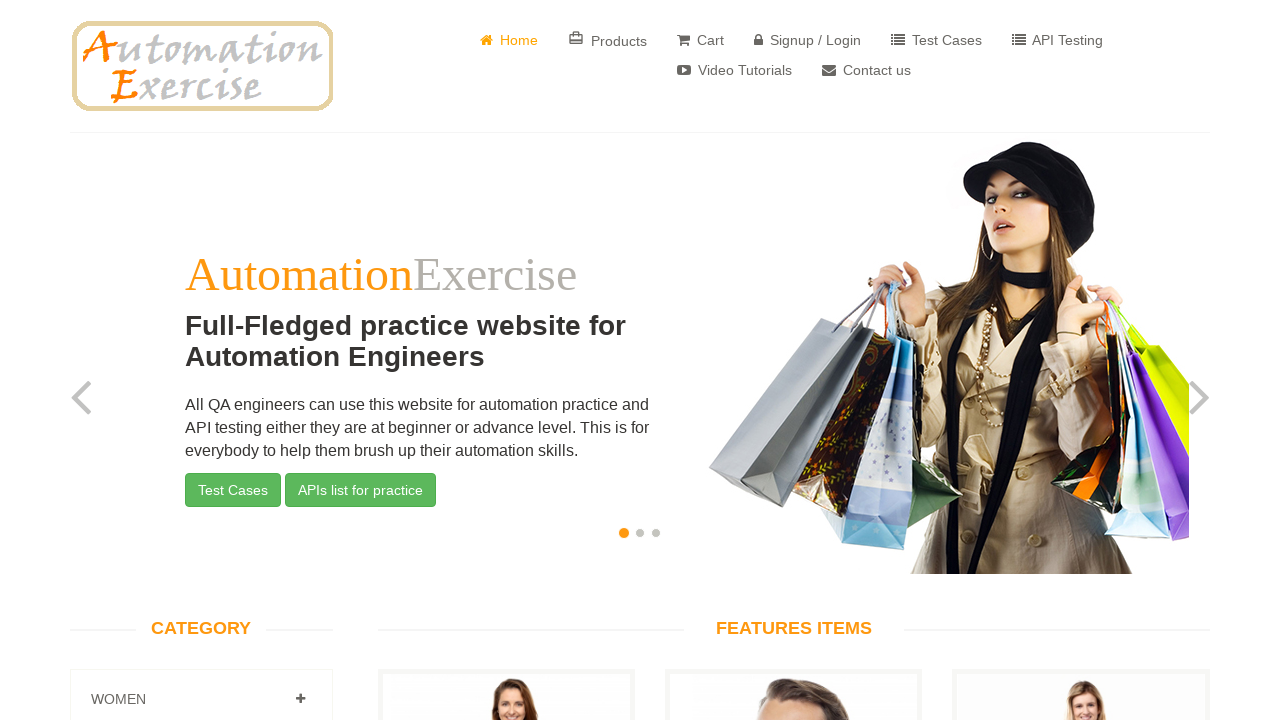

Page loaded with domcontentloaded state
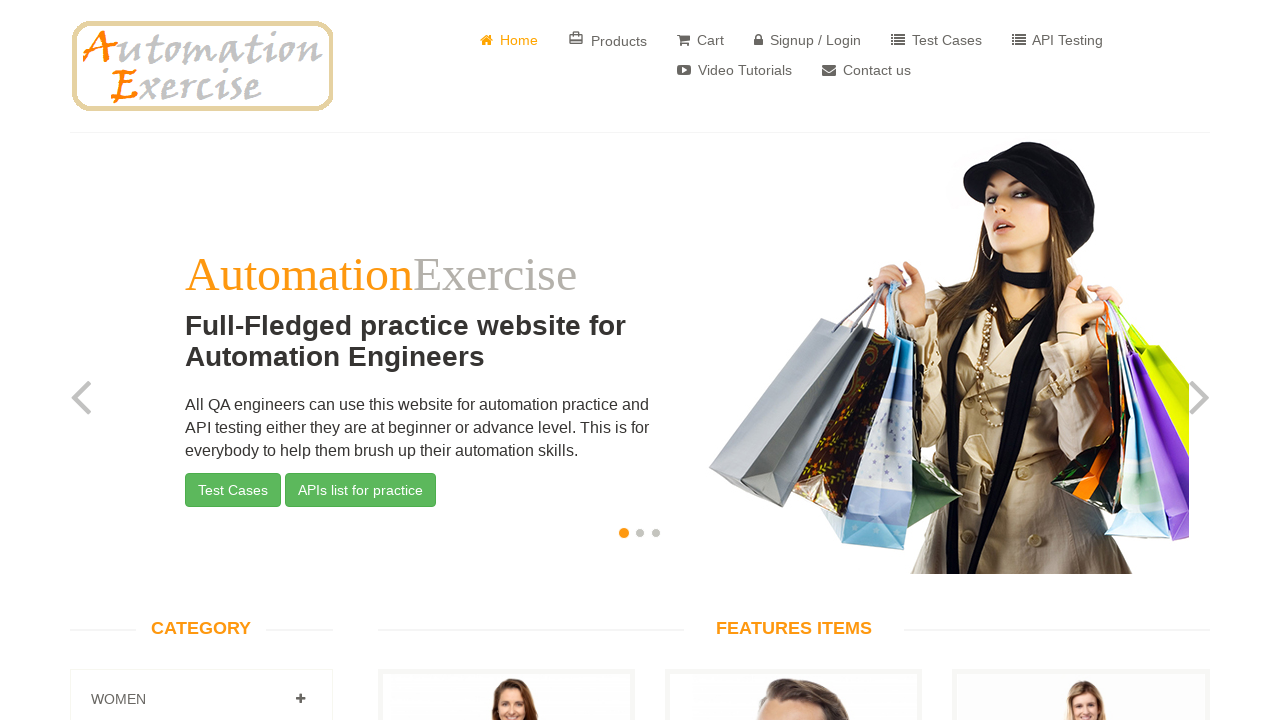

Located the 9th product image wrapper element
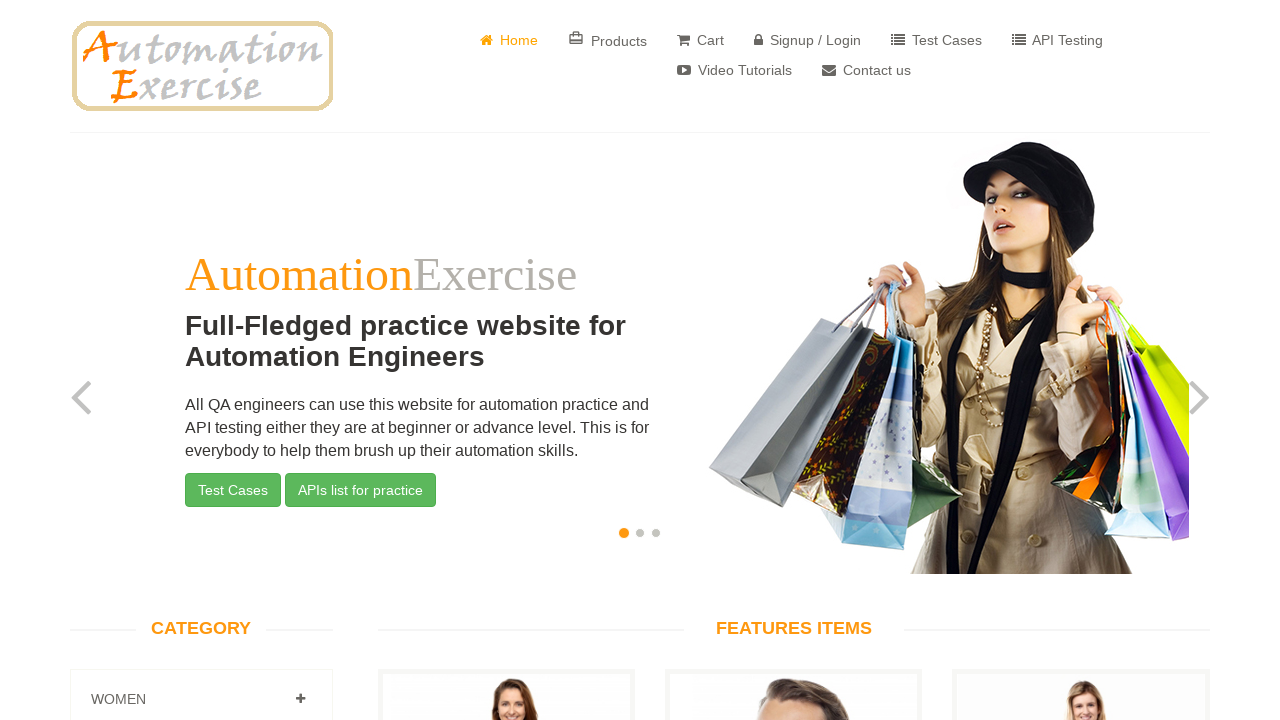

Scrolled the 9th product image into view
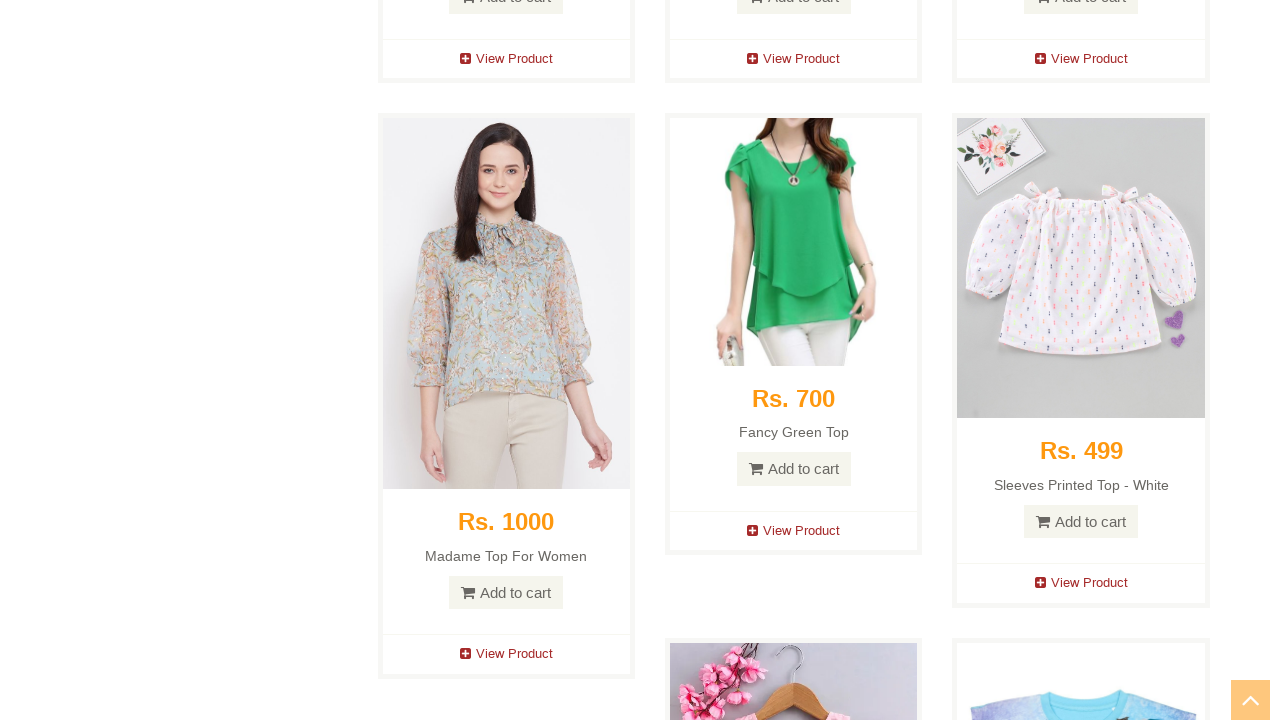

Waited 1 second to observe the scroll effect
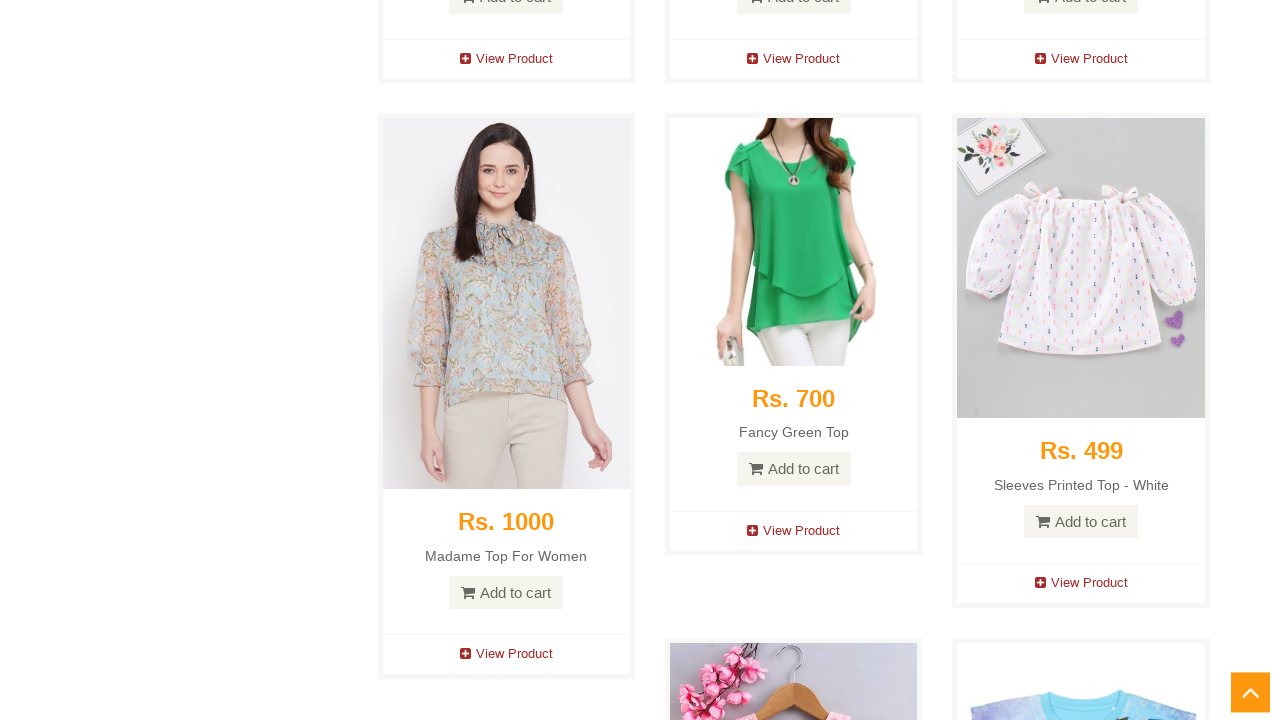

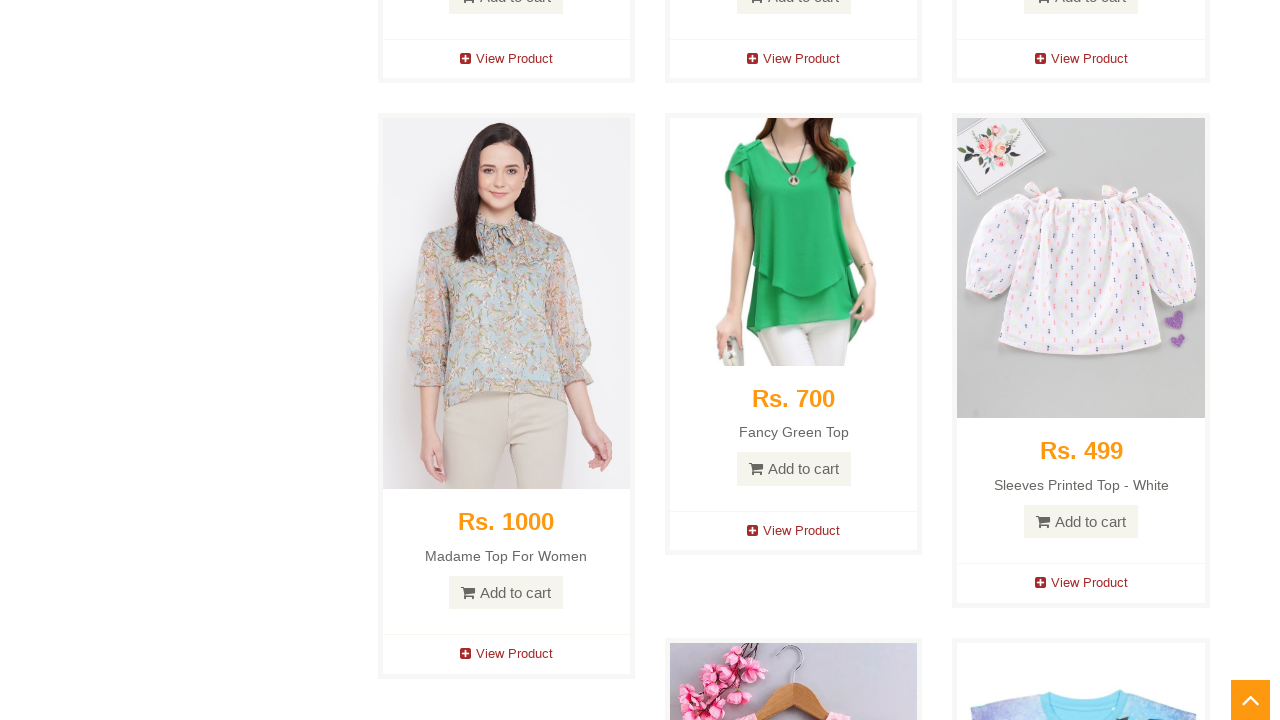